Tests percentage calculation with a value above 100, calculating 20% of 120 and verifying result is 24

Starting URL: http://www.calculator.net/

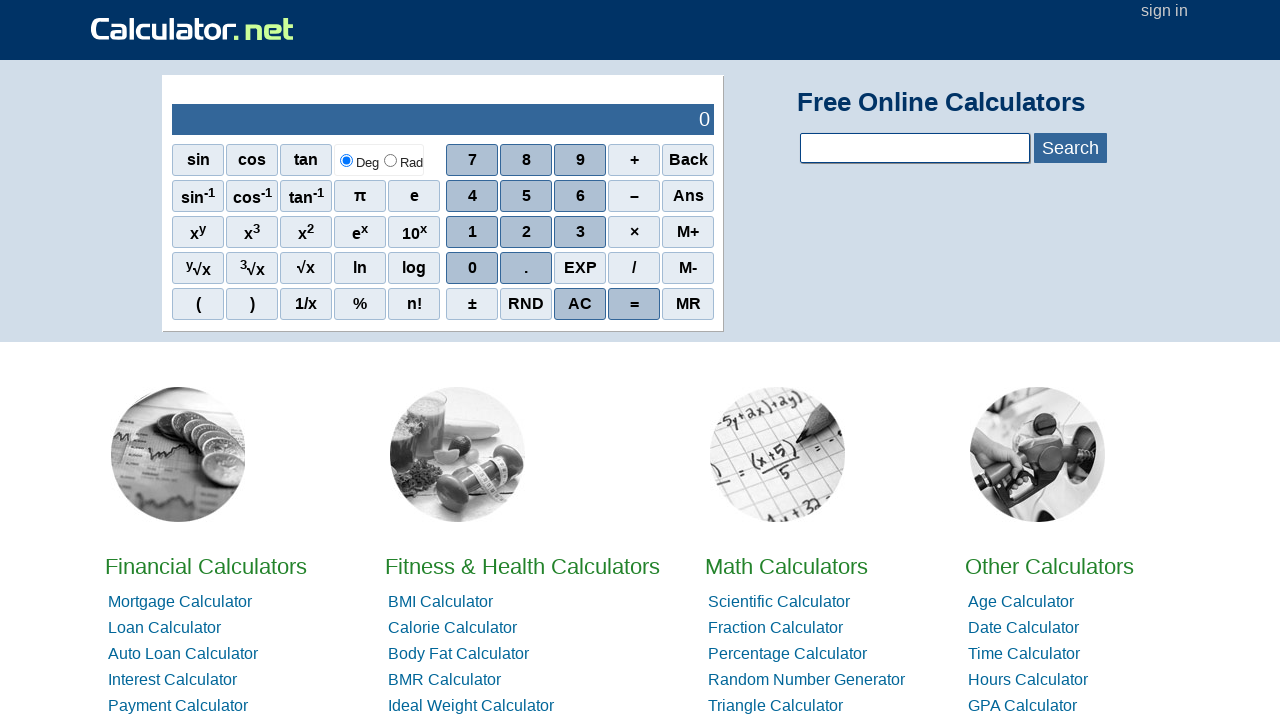

Clicked on Percent Calculators link at (788, 654) on //*[@id="hl3"]/li[3]/a
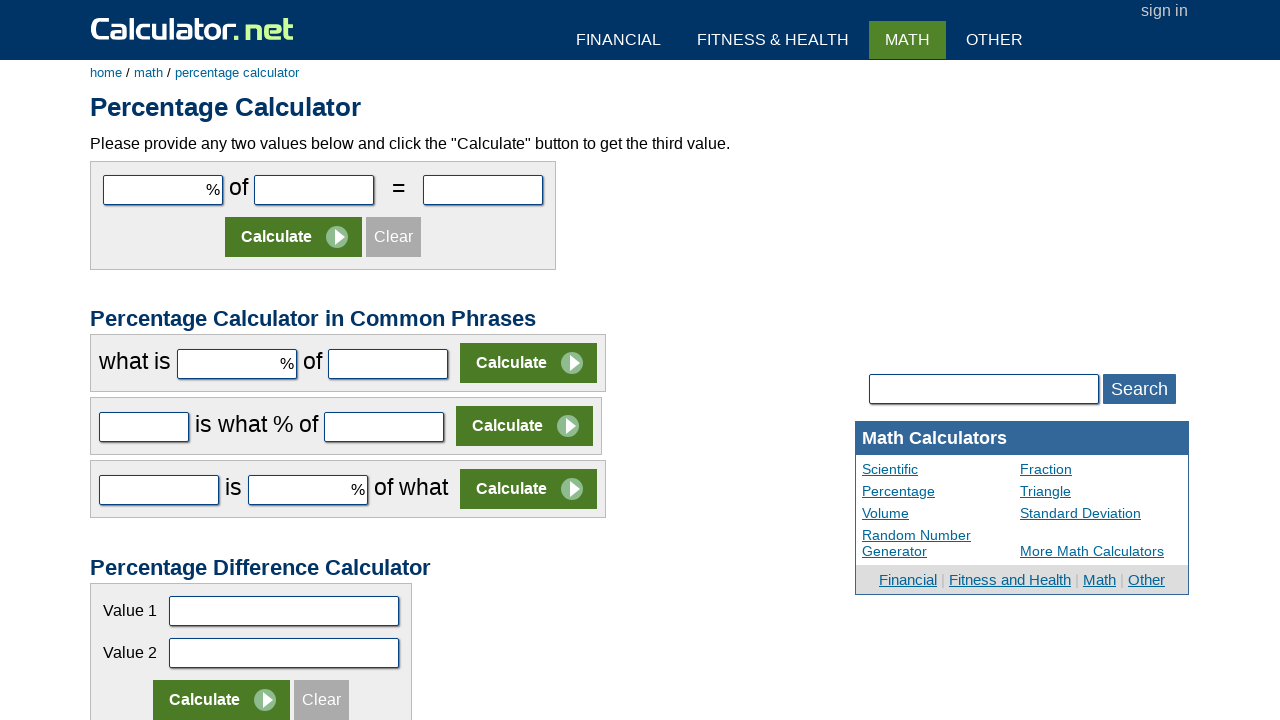

Filled first input field with value 120 on #cpar1
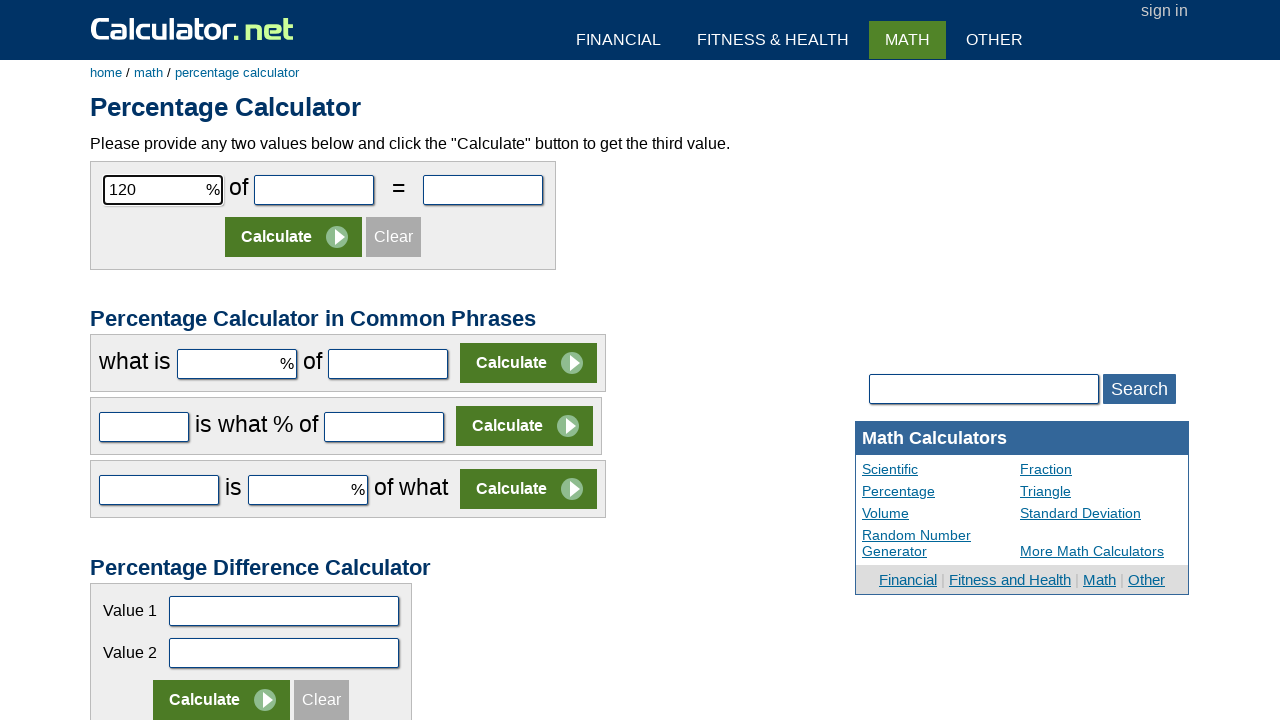

Filled second input field with percentage value 20 on #cpar2
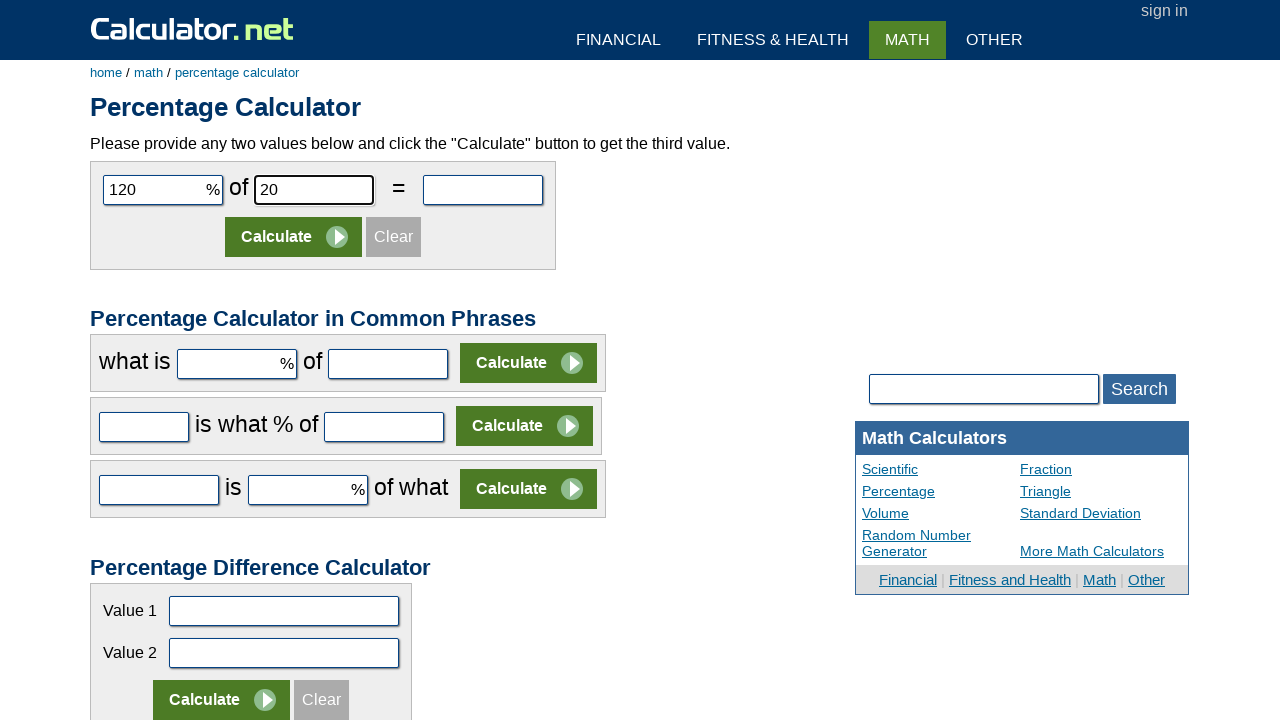

Clicked Calculate button to compute 20% of 120 at (294, 237) on //*[@id="content"]/form[1]/table/tbody/tr[2]/td/input[2]
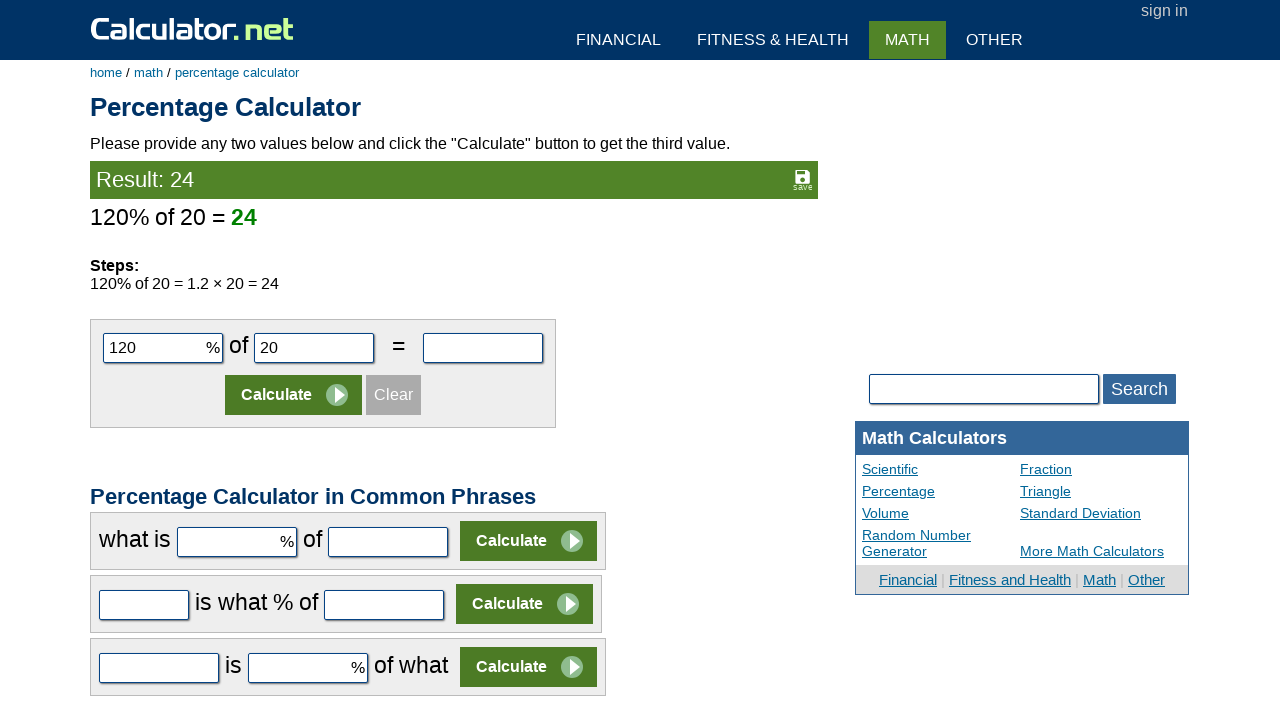

Located result element containing calculation output
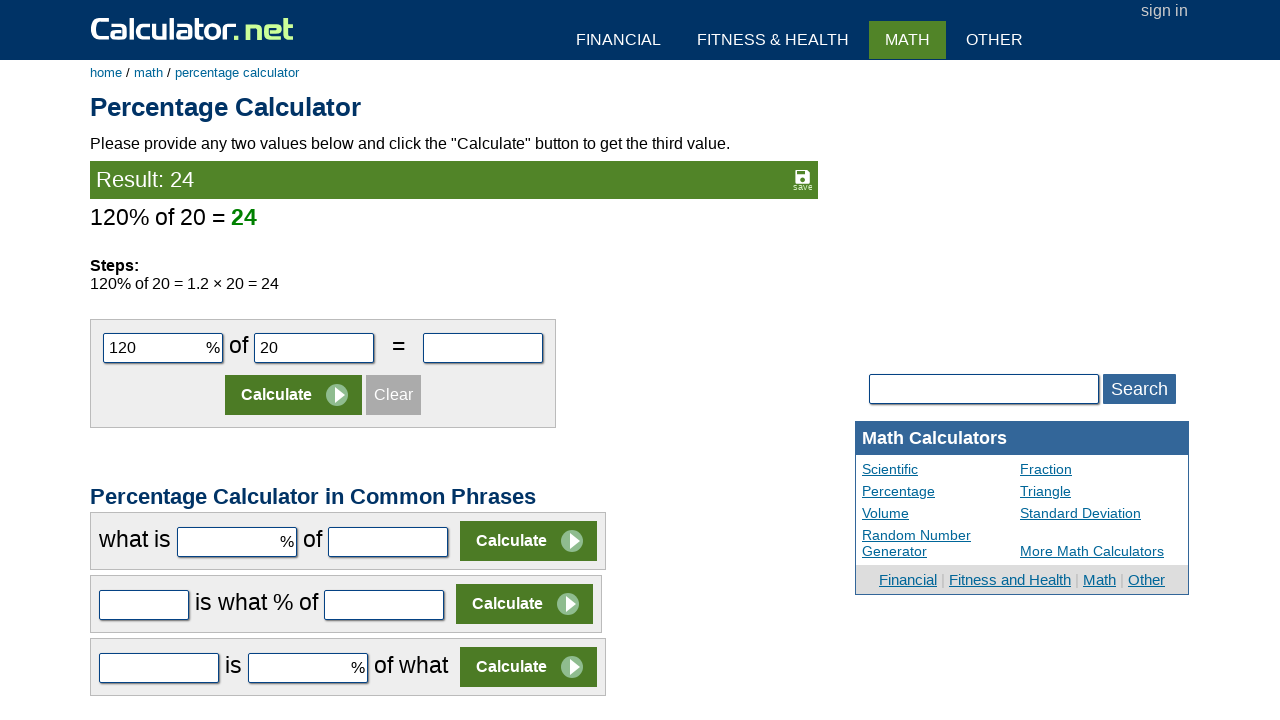

Verified that 20% of 120 equals 24
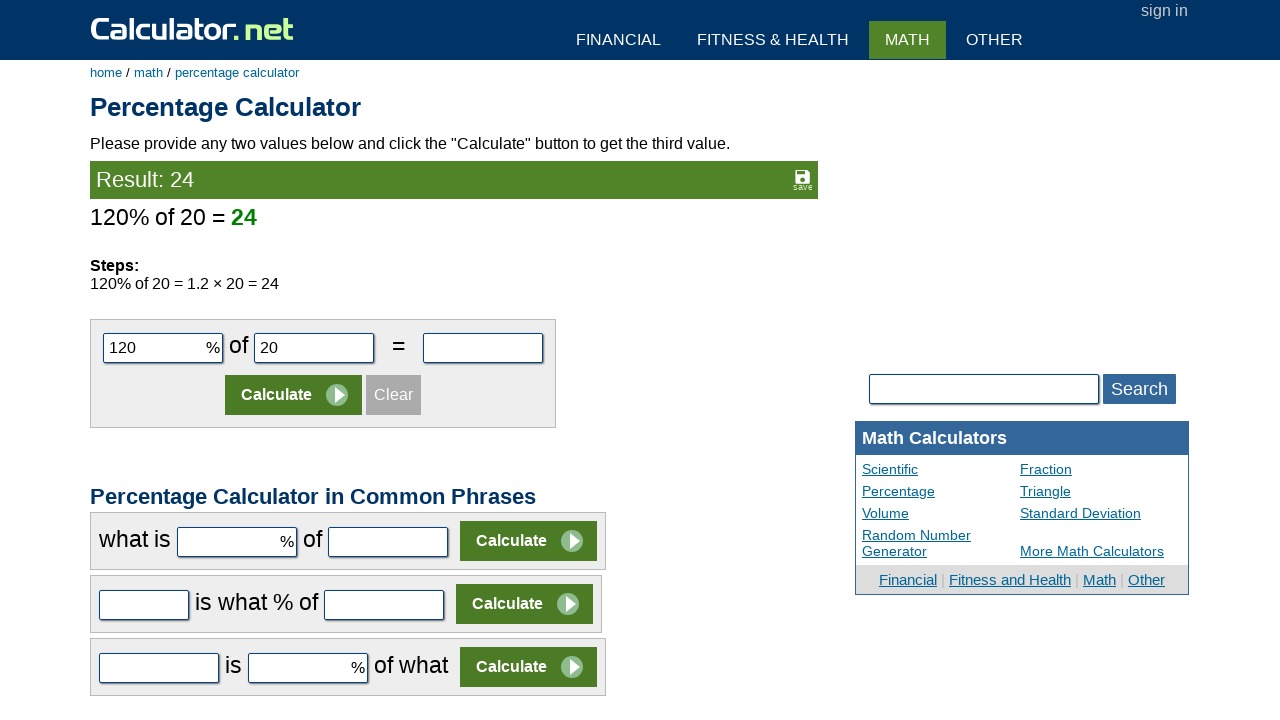

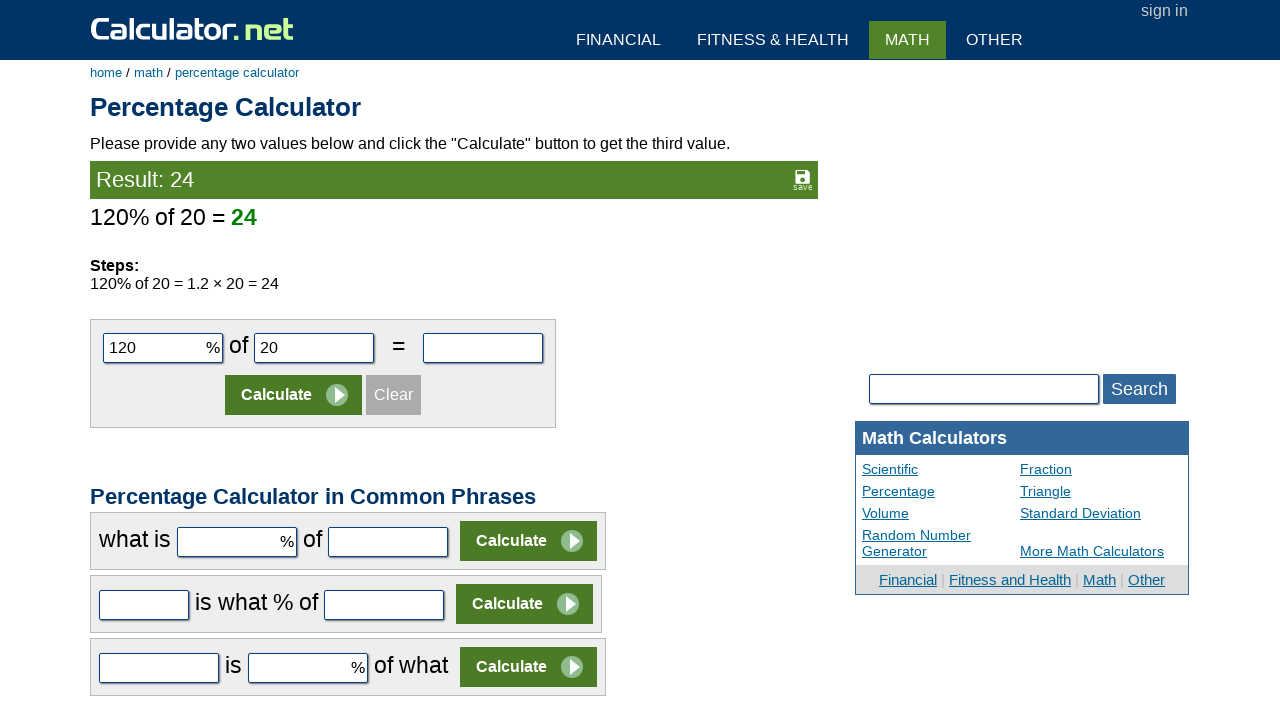